Tests addition on the scientific calculator by clicking -234234 + 345345 and verifying the result equals 111111

Starting URL: https://www.calculator.net

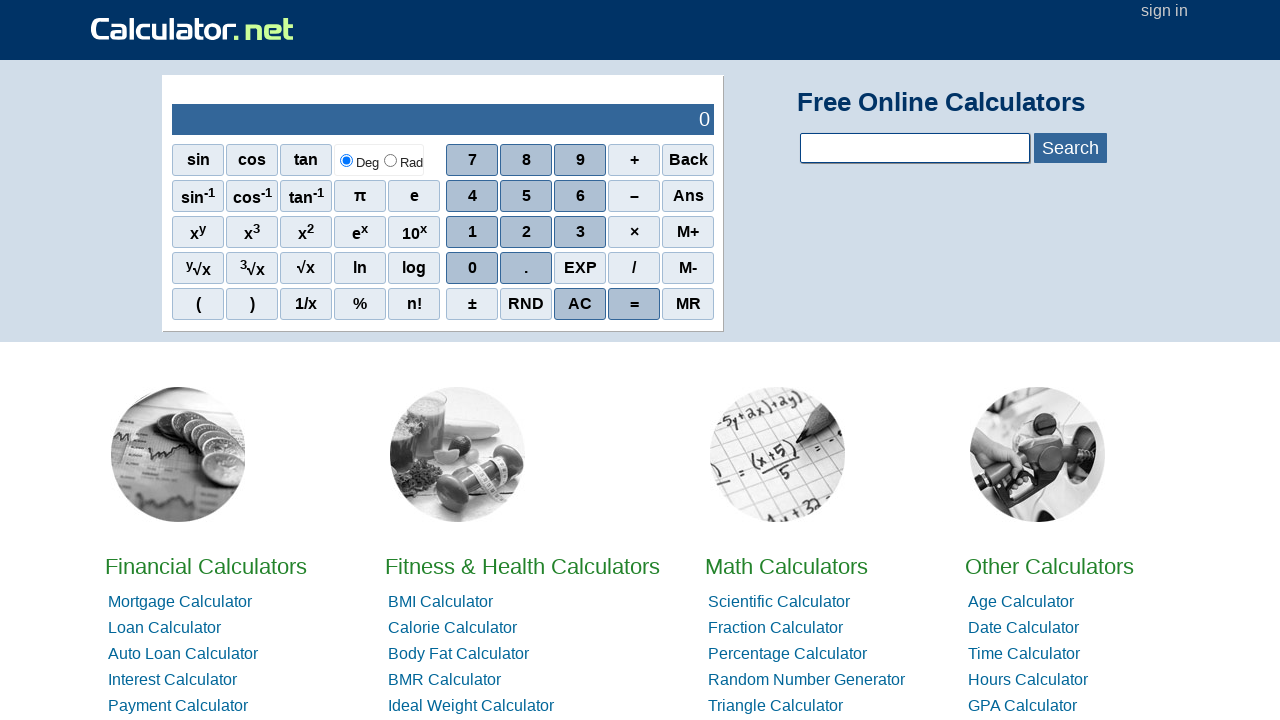

Calculator page loaded - contentout element is visible
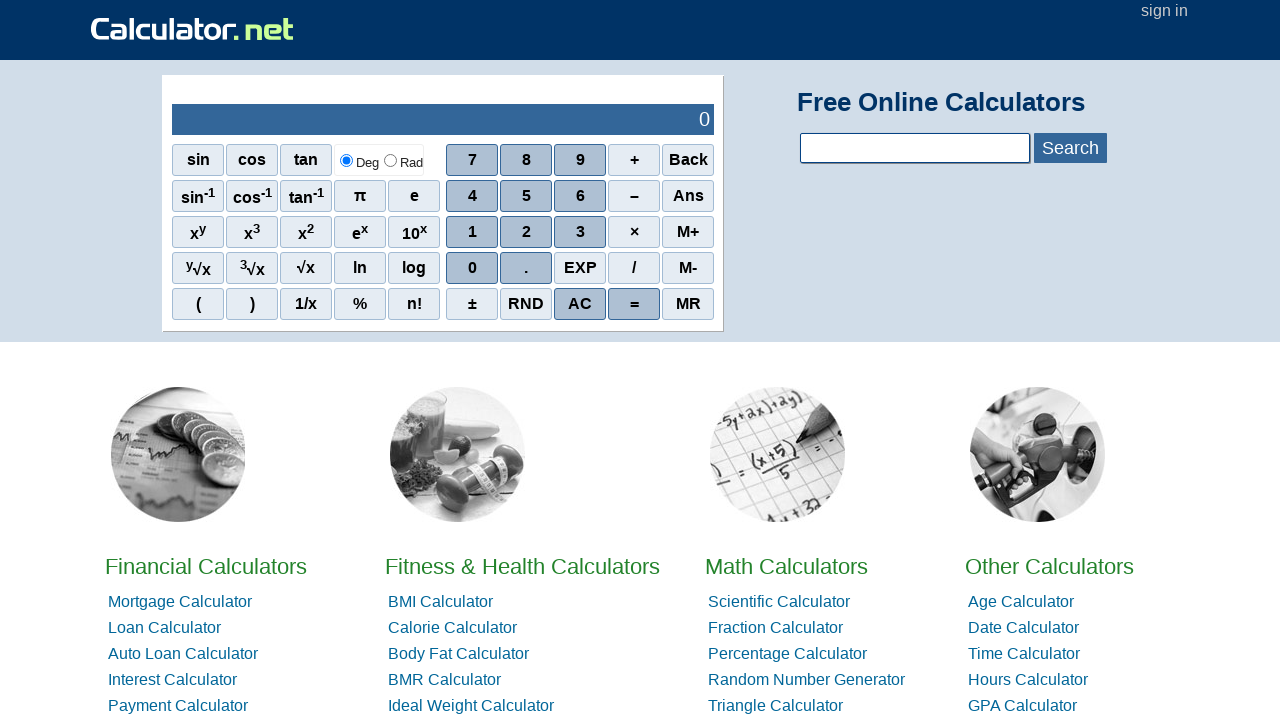

Clicked negative sign button at (472, 304) on xpath=//*[@id="sciout"]/tbody/tr[2]/td[2]/div/div[5]/span[1]
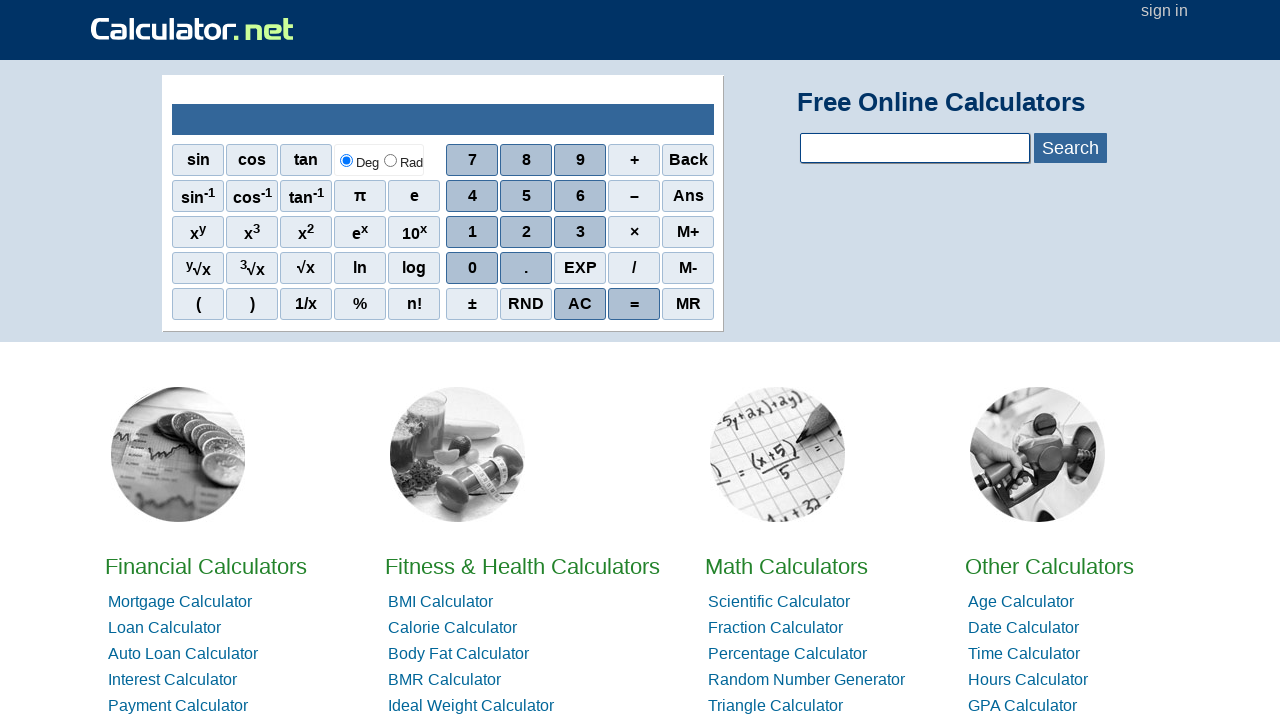

Clicked digit 2 at (526, 232) on xpath=//*[@id="sciout"]/tbody/tr[2]/td[2]/div/div[3]/span[2]
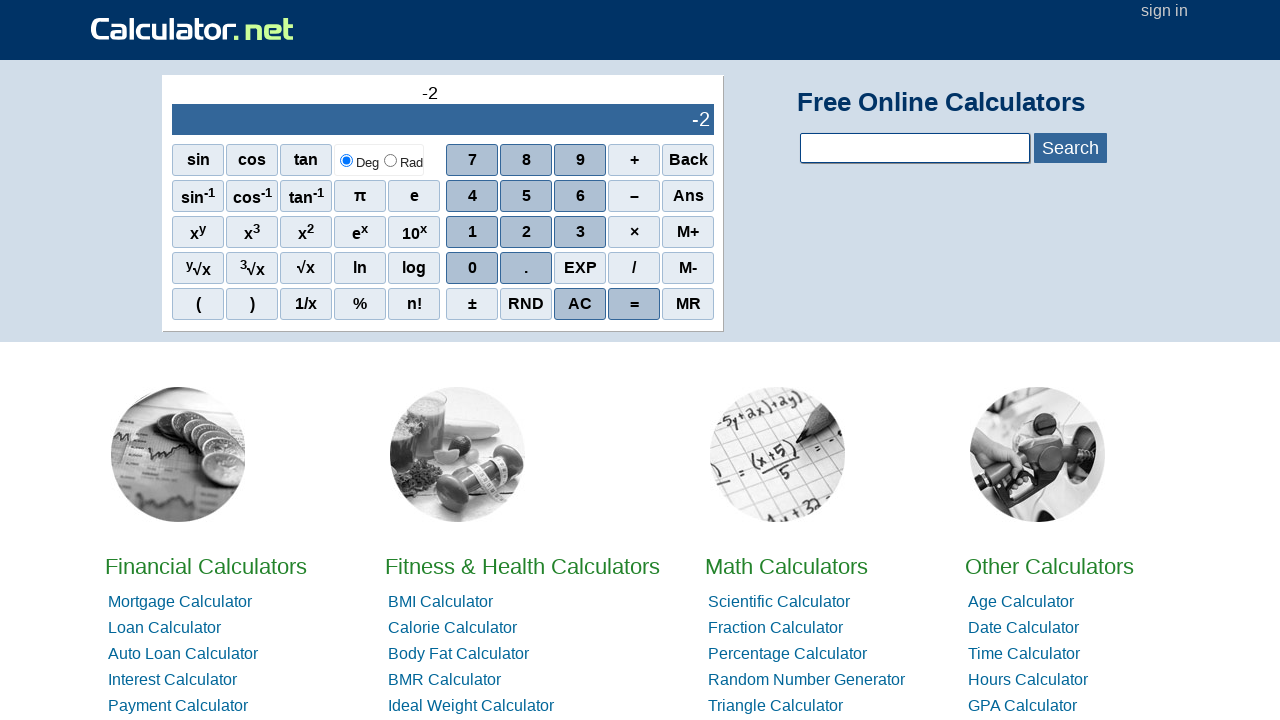

Clicked digit 3 at (580, 232) on xpath=//*[@id="sciout"]/tbody/tr[2]/td[2]/div/div[3]/span[3]
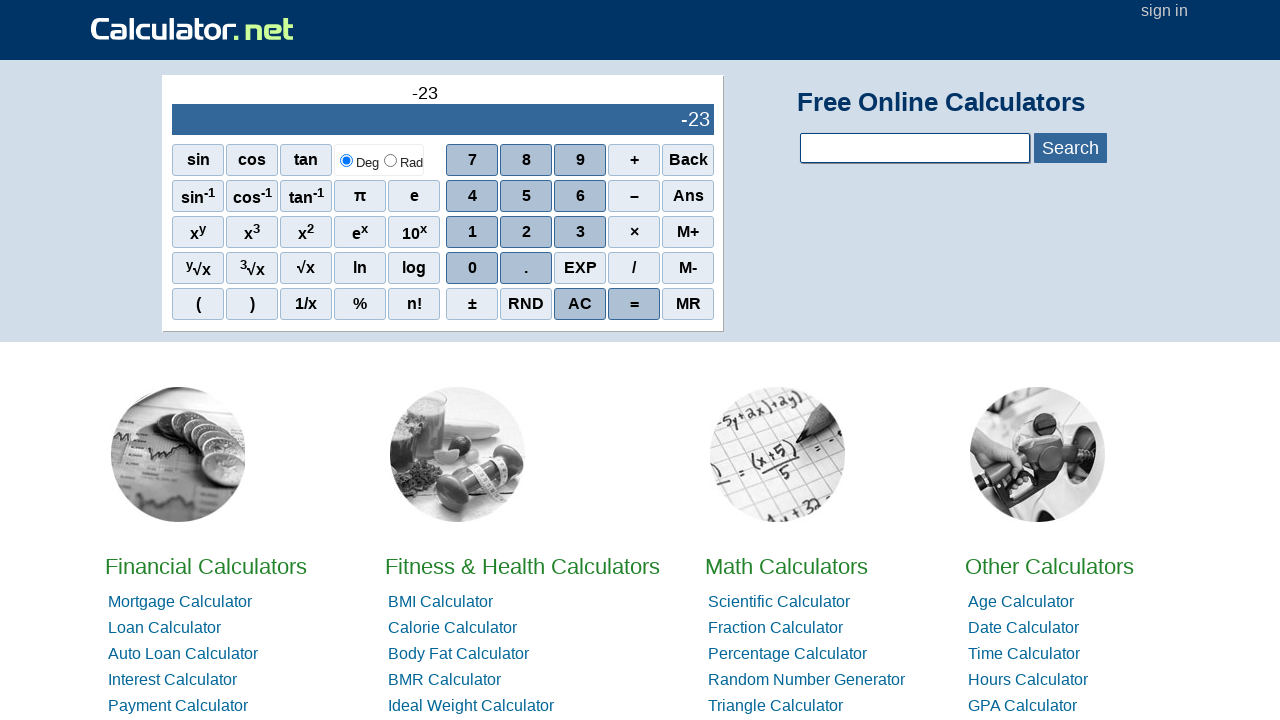

Clicked digit 4 at (472, 196) on xpath=//*[@id="sciout"]/tbody/tr[2]/td[2]/div/div[2]/span[1]
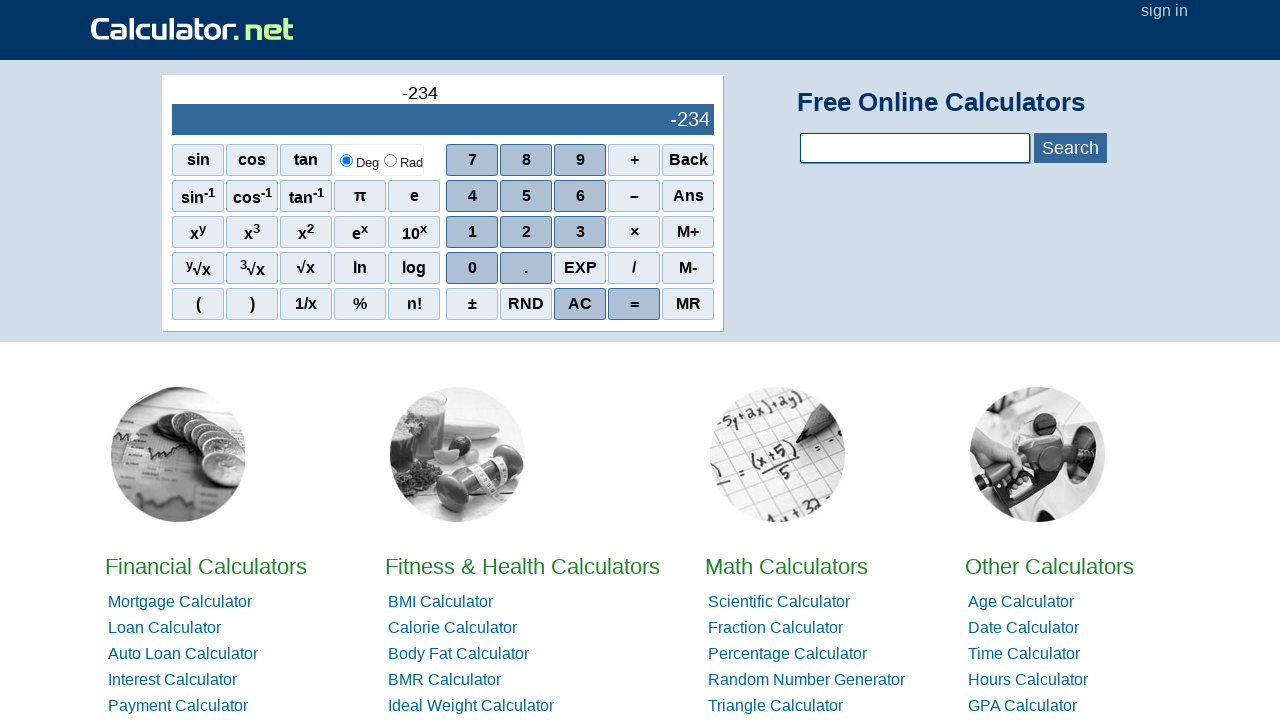

Clicked digit 2 at (526, 232) on xpath=//*[@id="sciout"]/tbody/tr[2]/td[2]/div/div[3]/span[2]
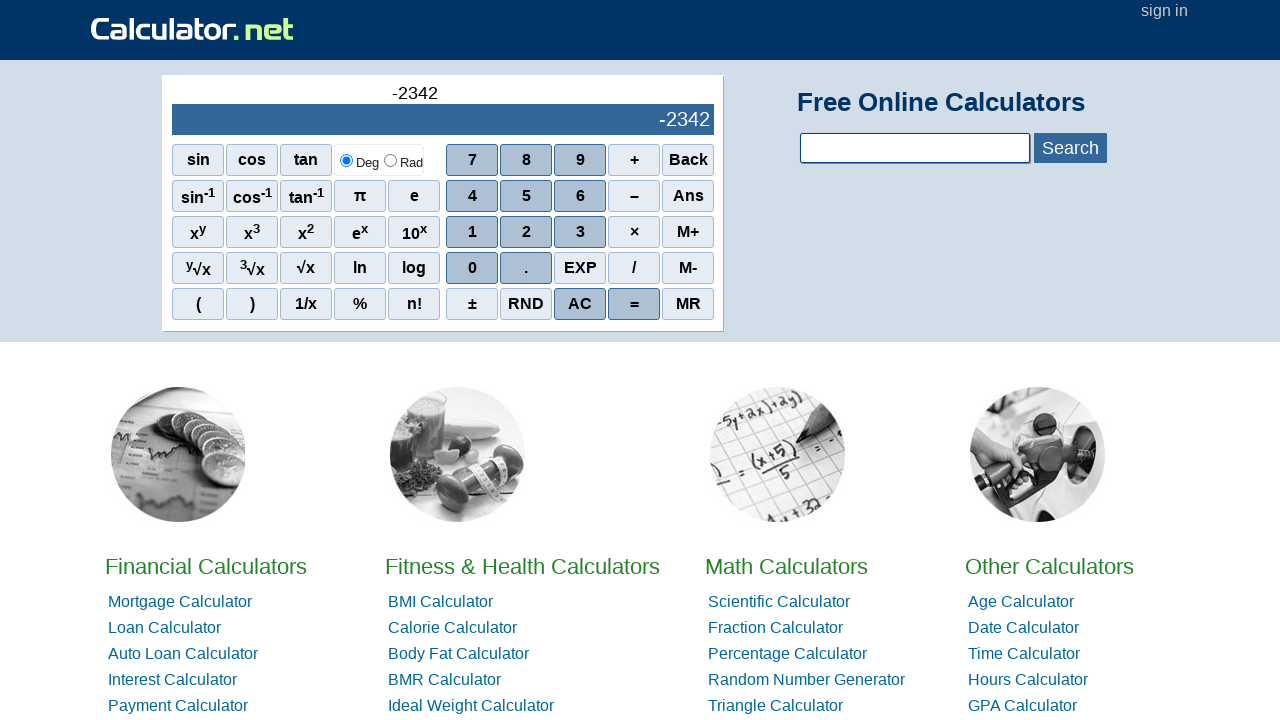

Clicked digit 3 at (580, 232) on xpath=//*[@id="sciout"]/tbody/tr[2]/td[2]/div/div[3]/span[3]
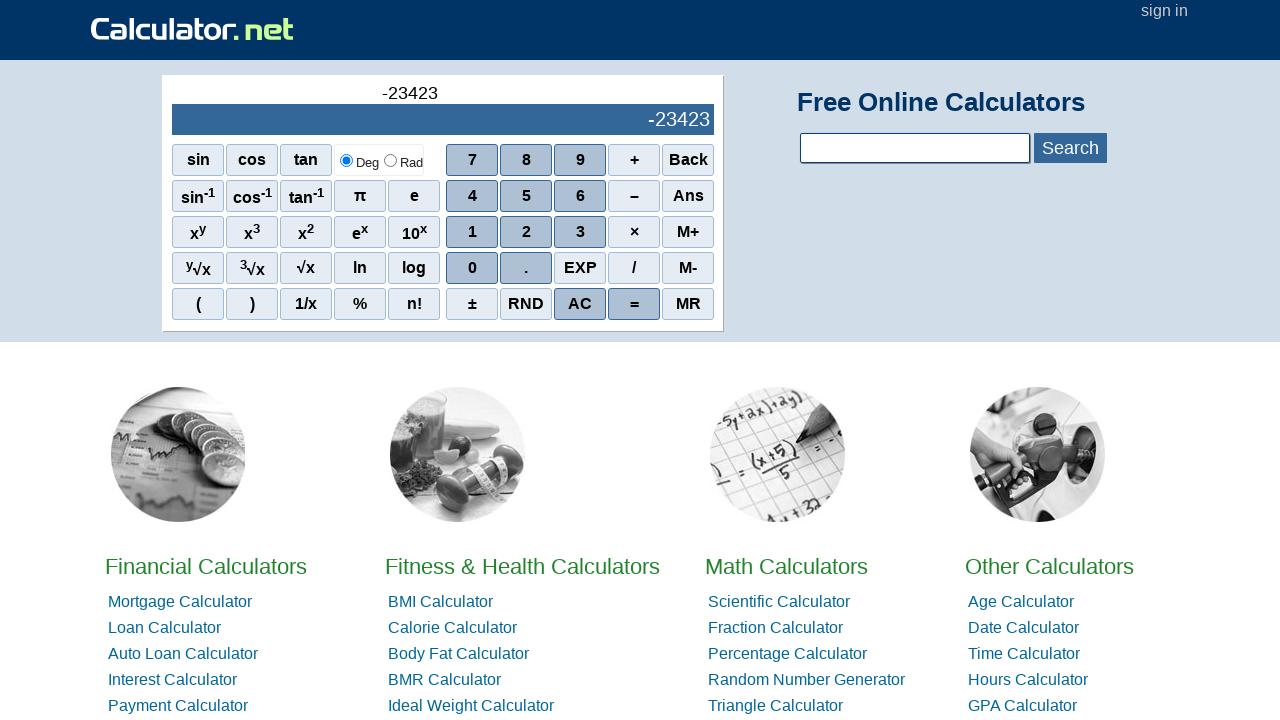

Clicked digit 4 at (472, 196) on xpath=//*[@id="sciout"]/tbody/tr[2]/td[2]/div/div[2]/span[1]
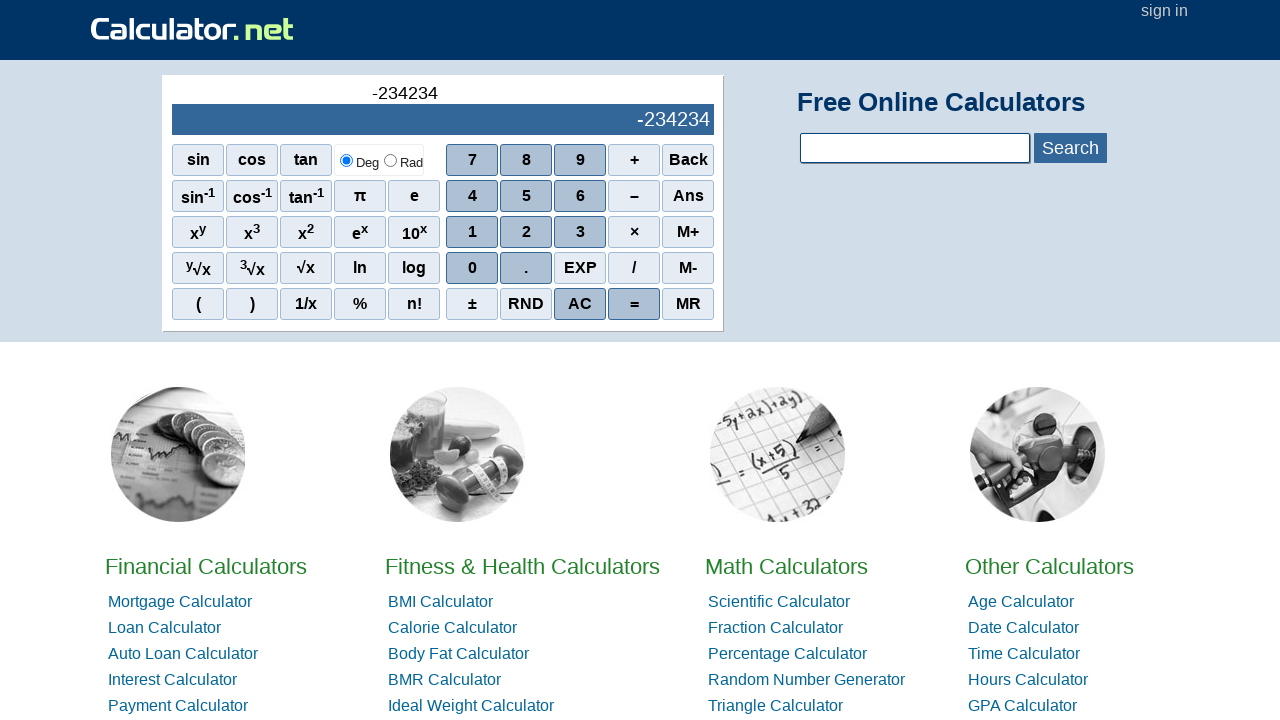

Clicked plus operator button at (634, 160) on xpath=//*[@id="sciout"]/tbody/tr[2]/td[2]/div/div[1]/span[4]
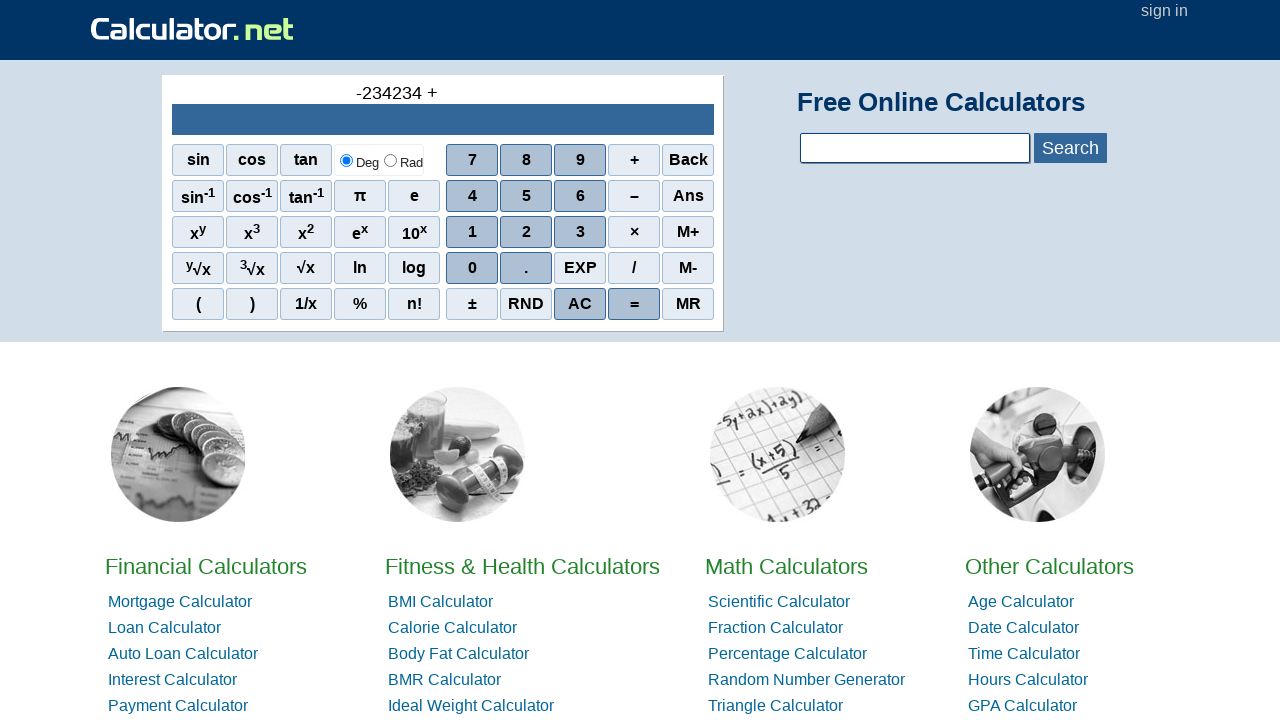

Clicked digit 3 at (580, 232) on xpath=//*[@id="sciout"]/tbody/tr[2]/td[2]/div/div[3]/span[3]
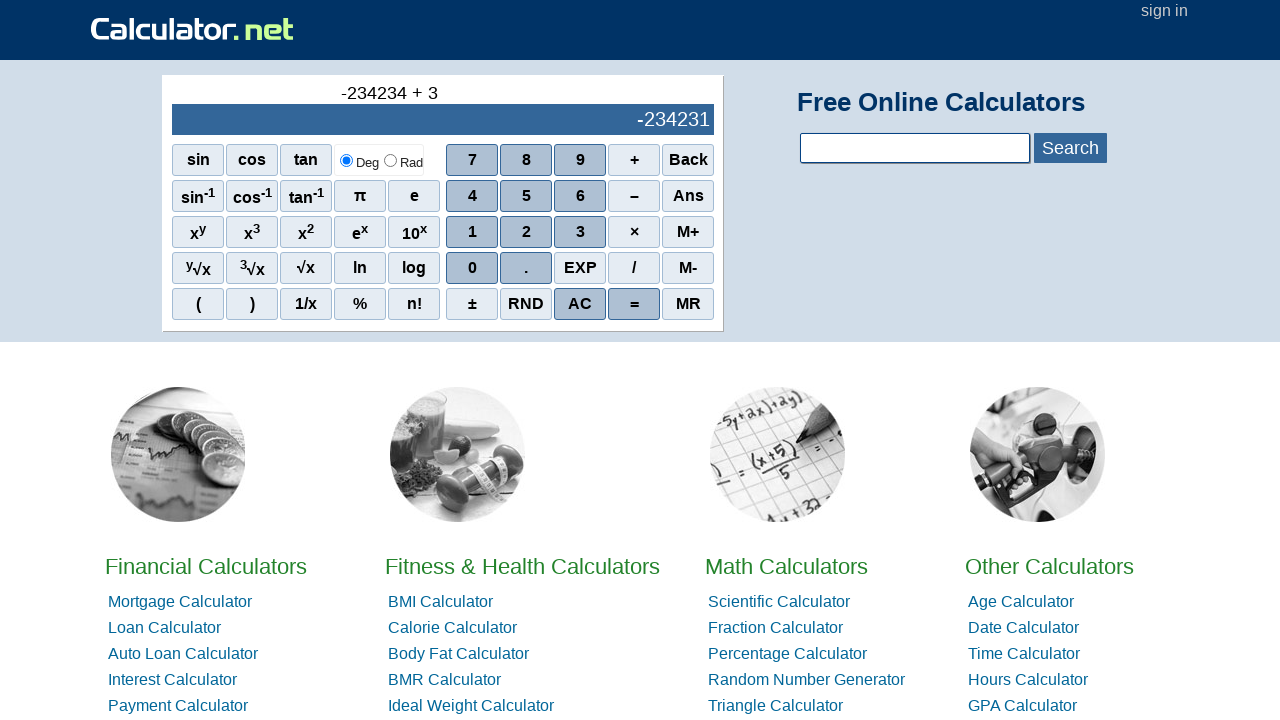

Clicked digit 4 at (472, 196) on xpath=//*[@id="sciout"]/tbody/tr[2]/td[2]/div/div[2]/span[1]
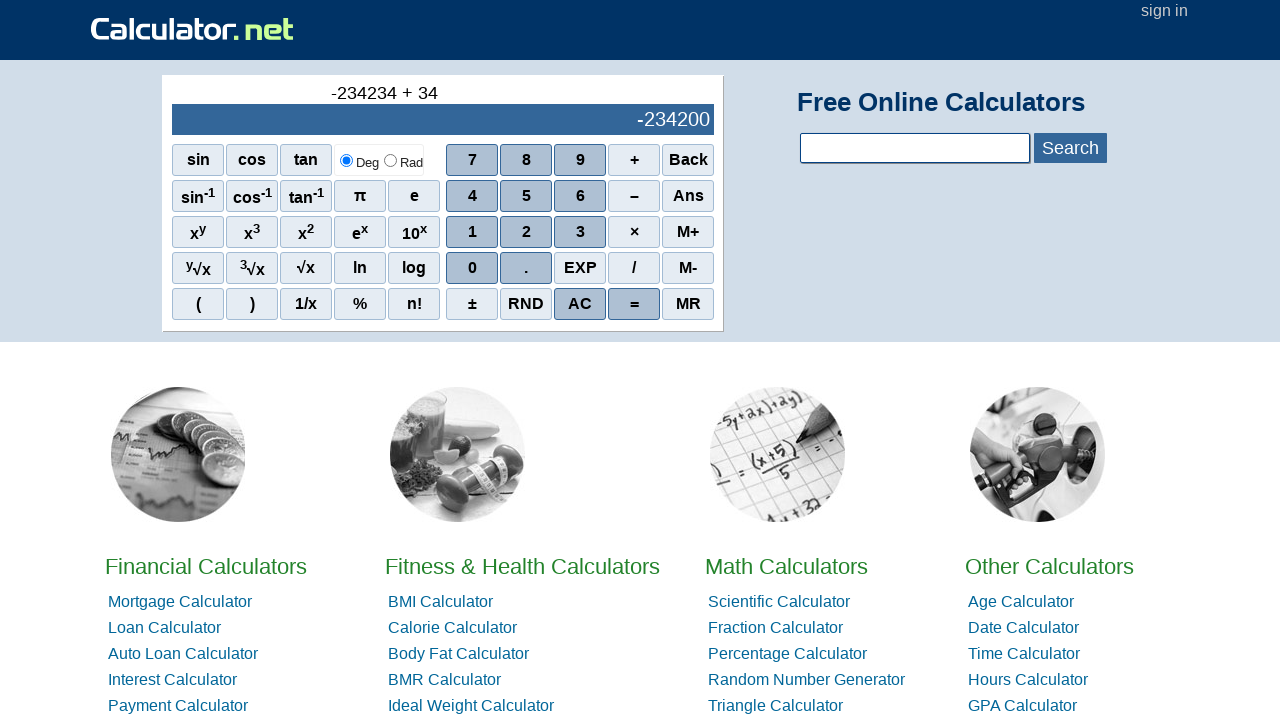

Clicked digit 5 at (526, 196) on xpath=//*[@id="sciout"]/tbody/tr[2]/td[2]/div/div[2]/span[2]
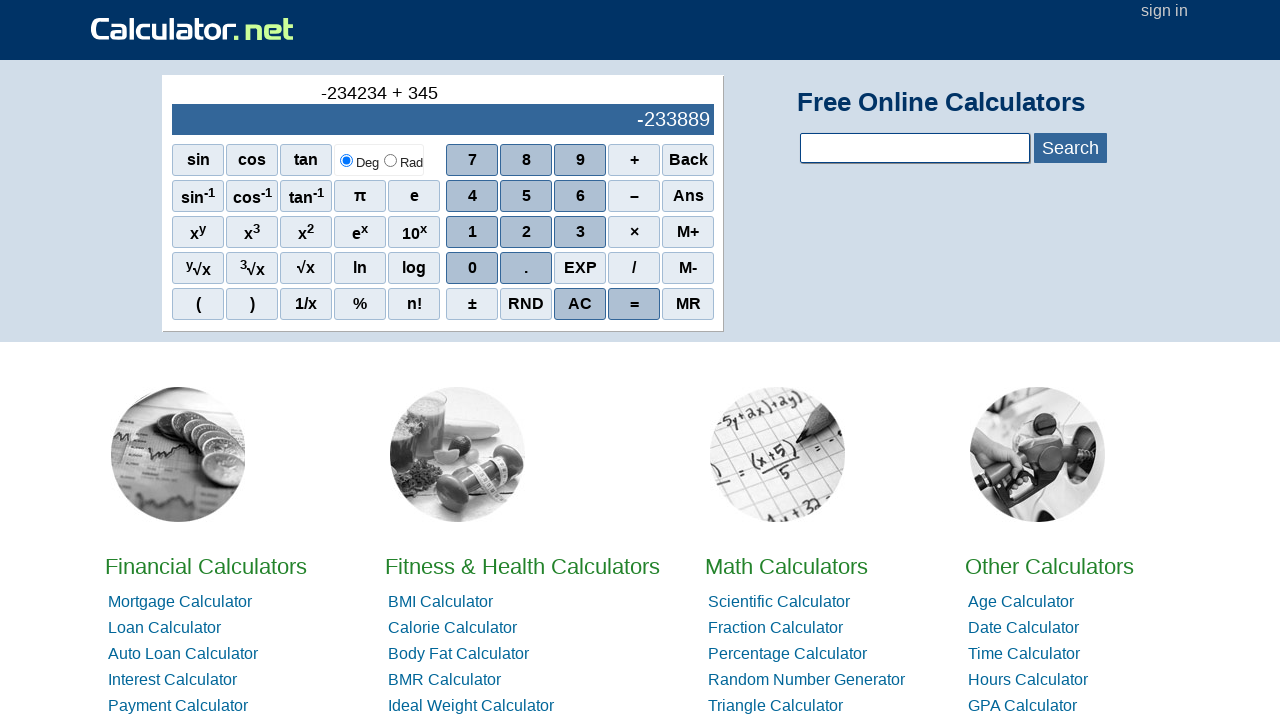

Clicked digit 3 at (580, 232) on xpath=//*[@id="sciout"]/tbody/tr[2]/td[2]/div/div[3]/span[3]
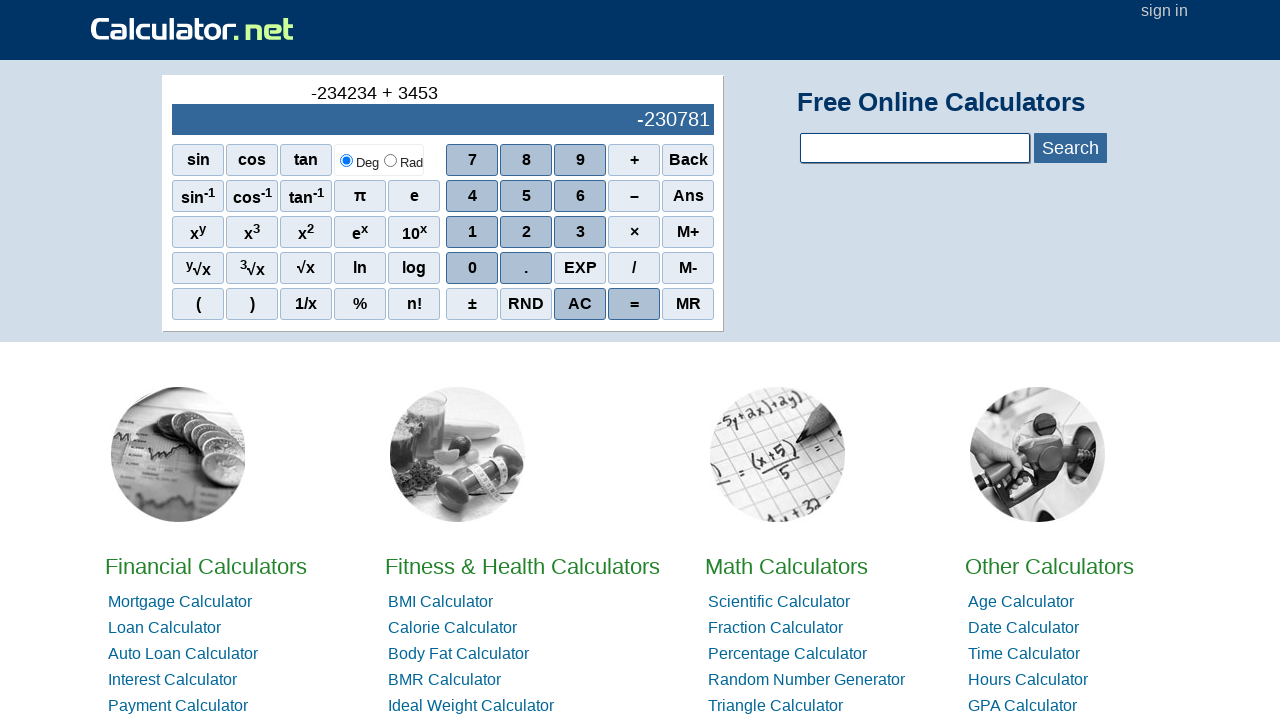

Clicked digit 4 at (472, 196) on xpath=//*[@id="sciout"]/tbody/tr[2]/td[2]/div/div[2]/span[1]
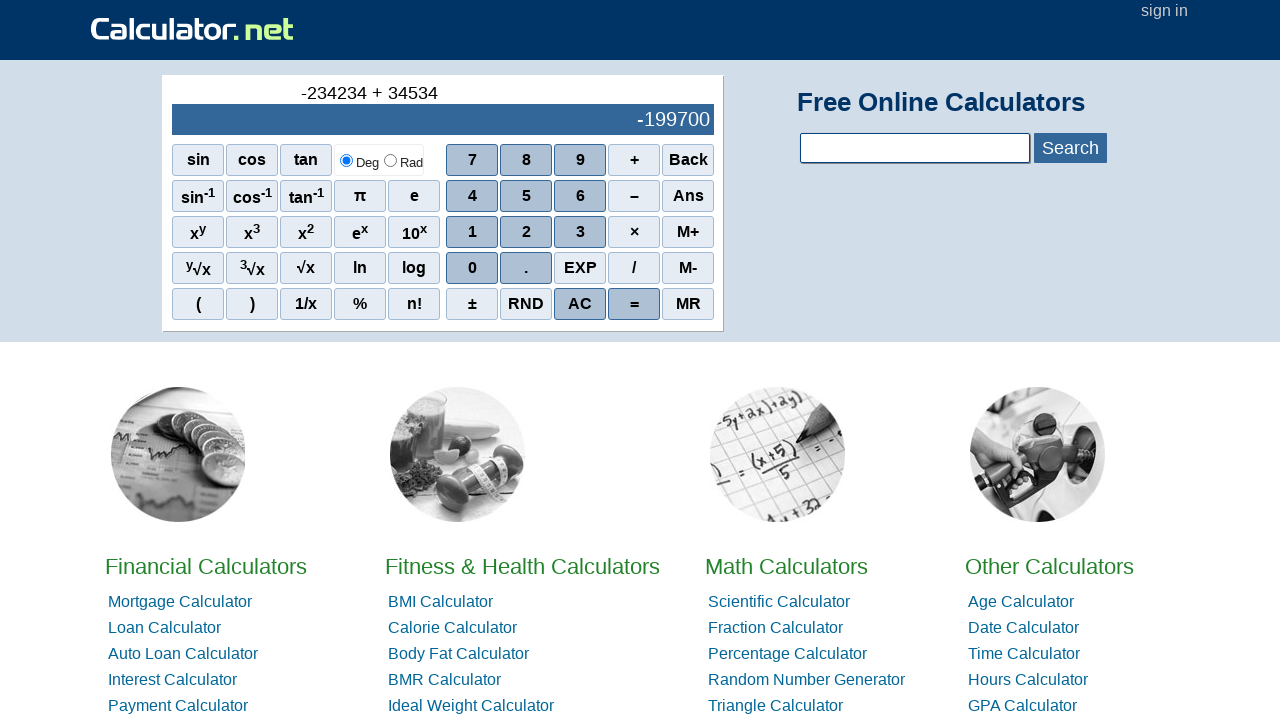

Clicked digit 5 at (526, 196) on xpath=//*[@id="sciout"]/tbody/tr[2]/td[2]/div/div[2]/span[2]
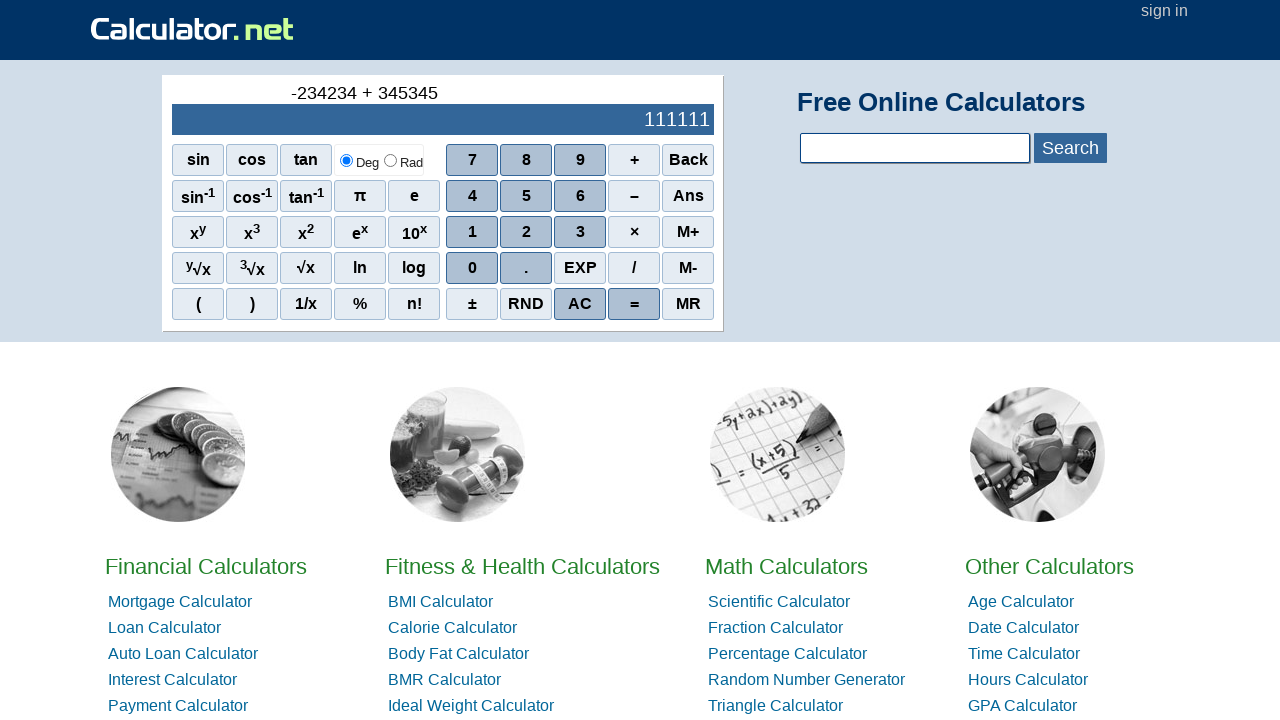

Verified calculation output element is visible
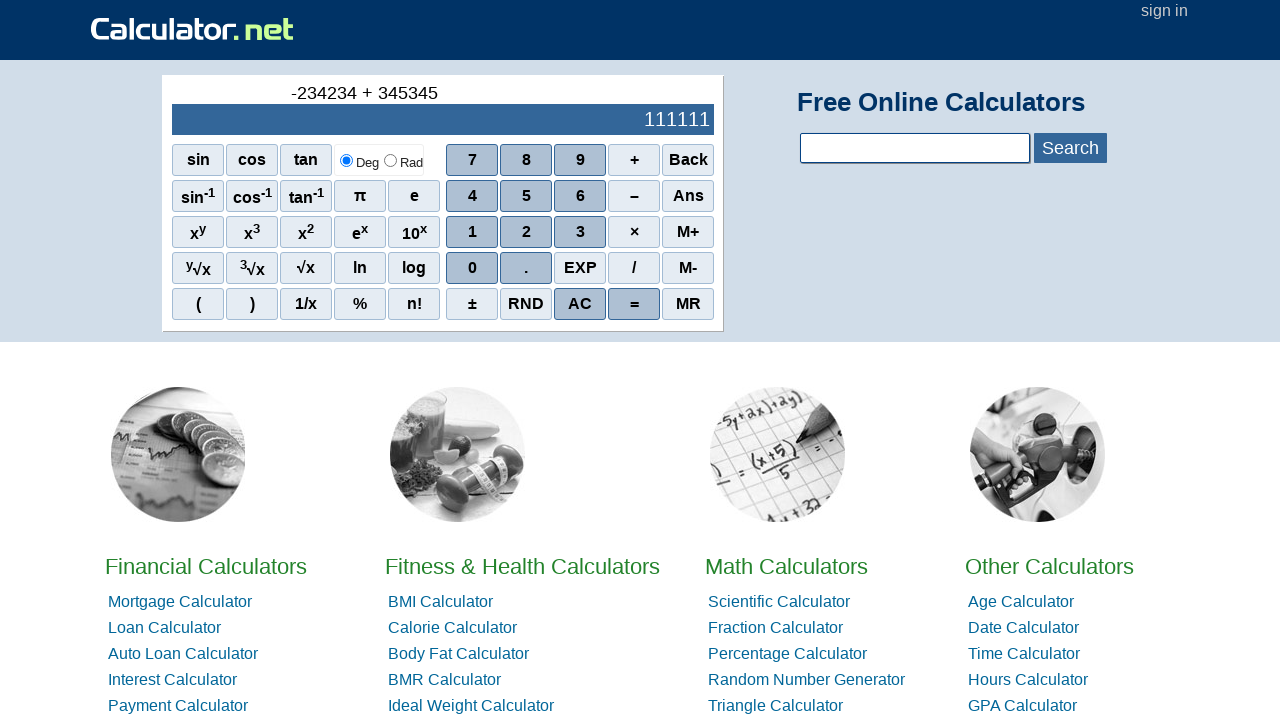

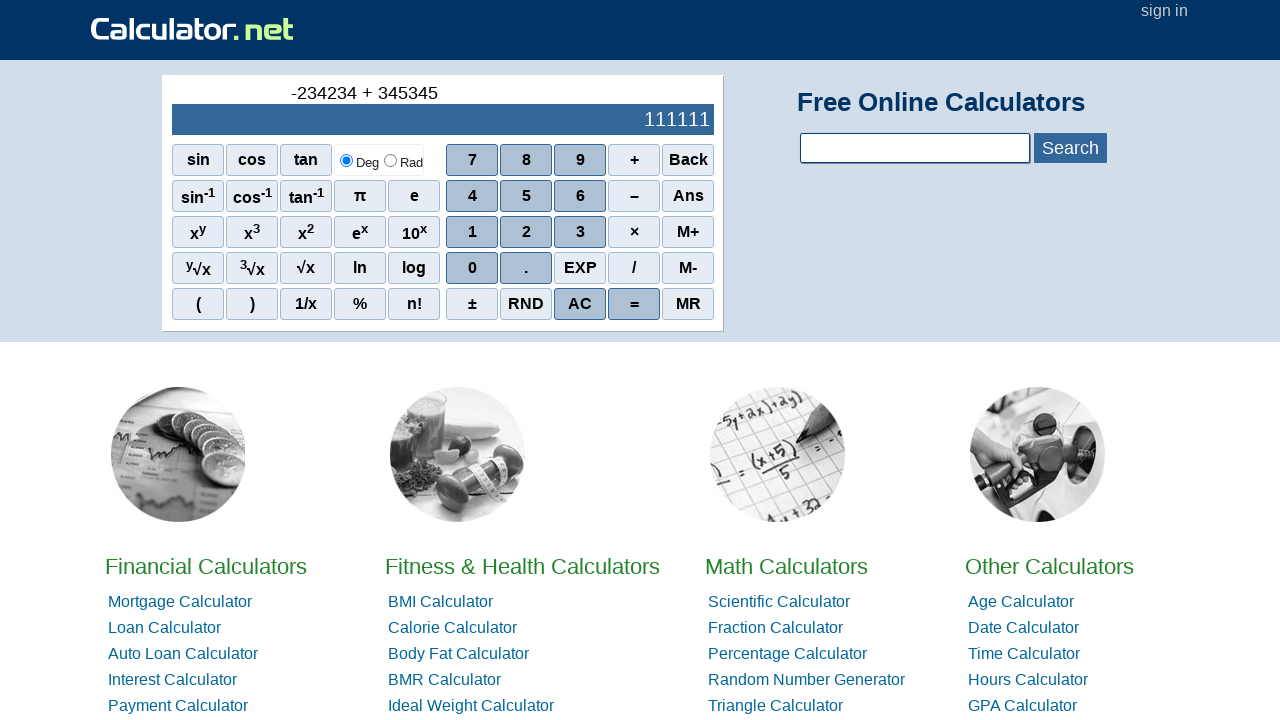